Tests checkbox functionality by navigating to a practice page and checking a checkbox element

Starting URL: https://practice.expandtesting.com/checkboxes

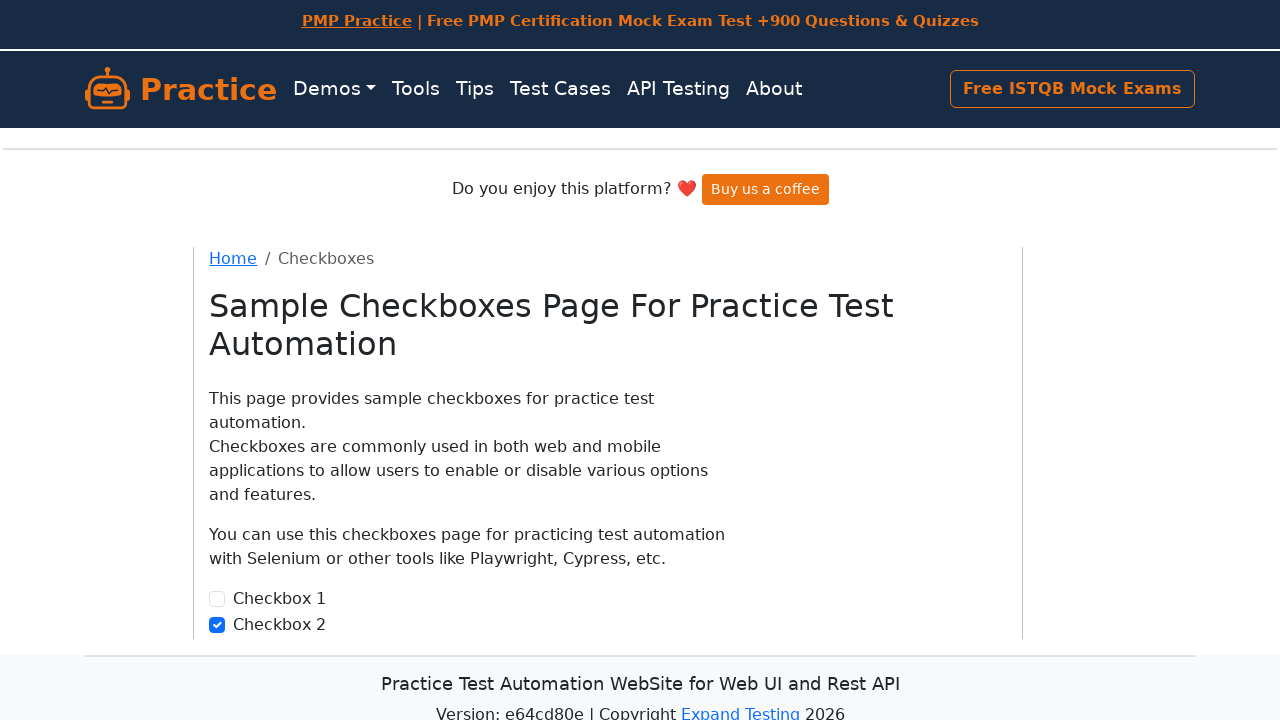

Checked the first checkbox element at (217, 599) on xpath=//input[@id='checkbox1']
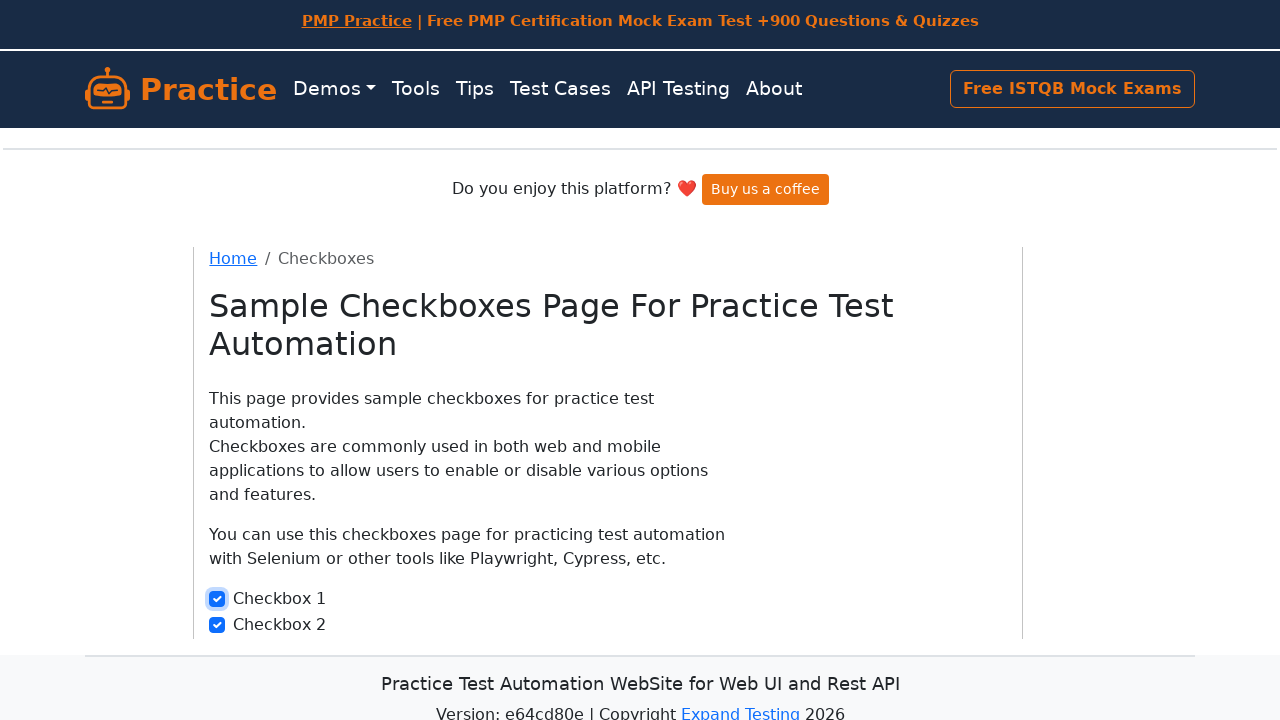

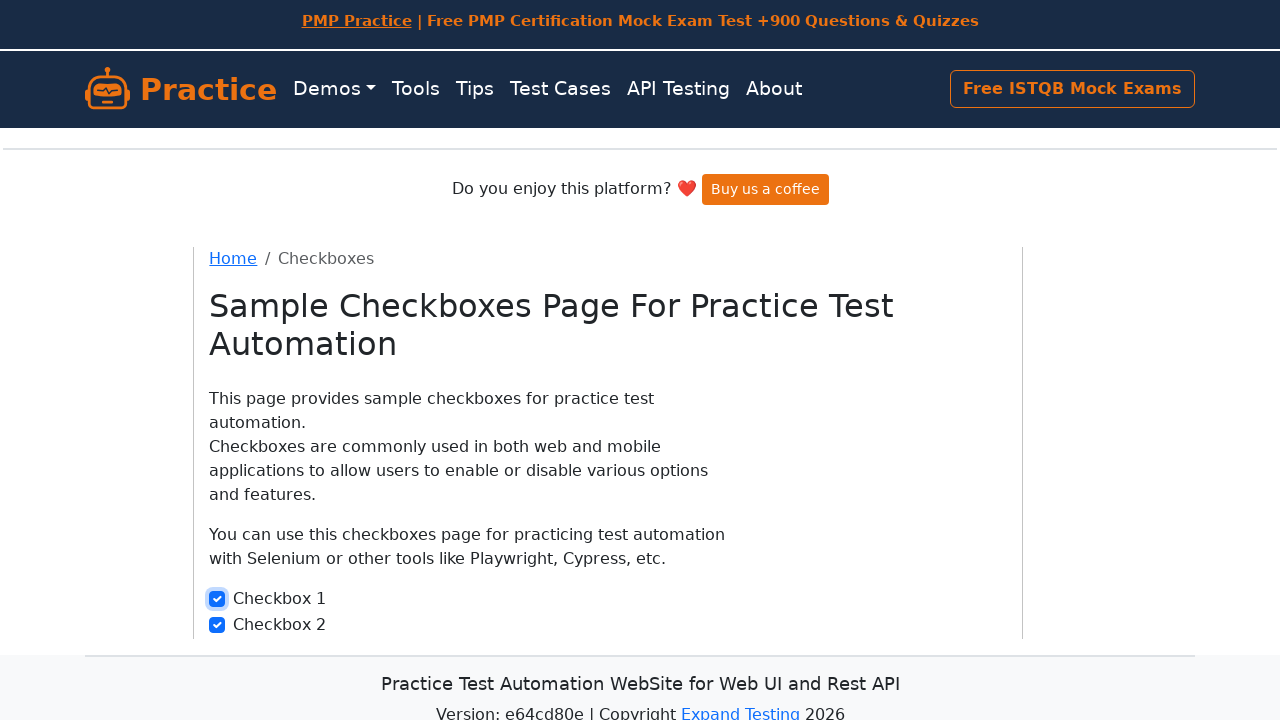